Tests a Selenium practice form by filling in personal information fields including first name, last name, gender, experience, date, profession, tools, and continent selection, then submitting the form.

Starting URL: https://www.techlistic.com/p/selenium-practice-form.html

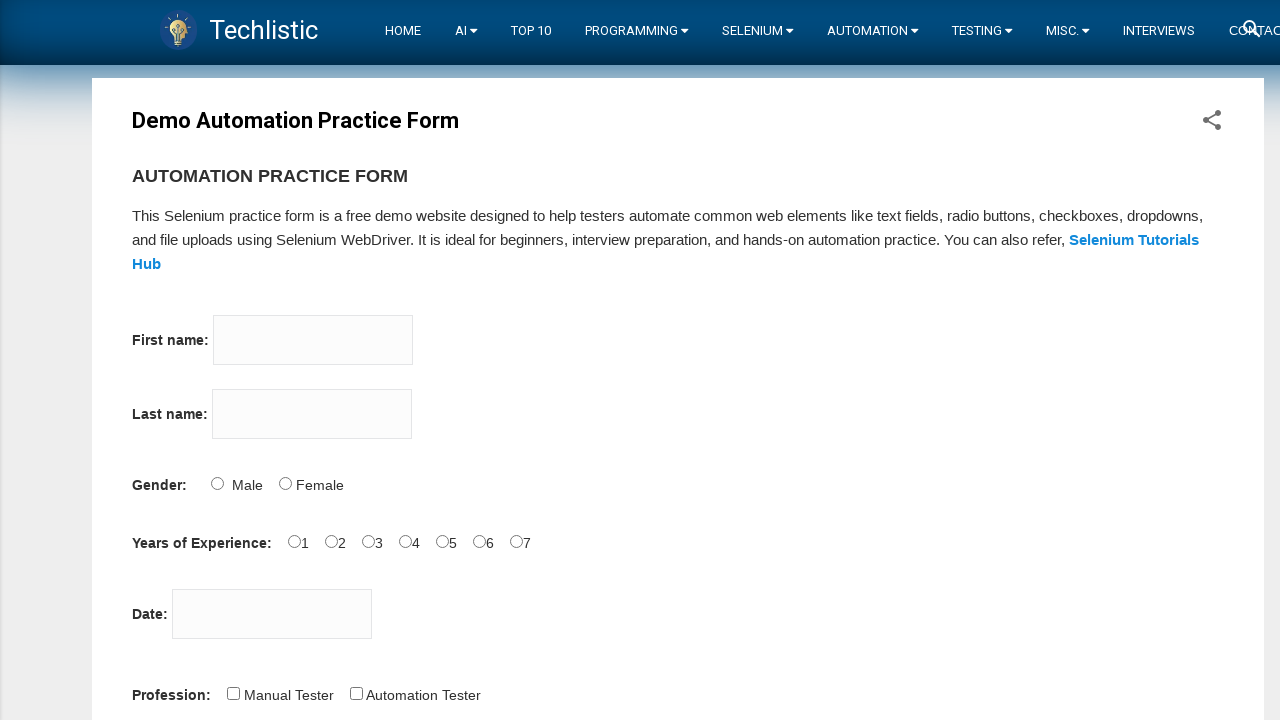

Navigated to Selenium practice form page
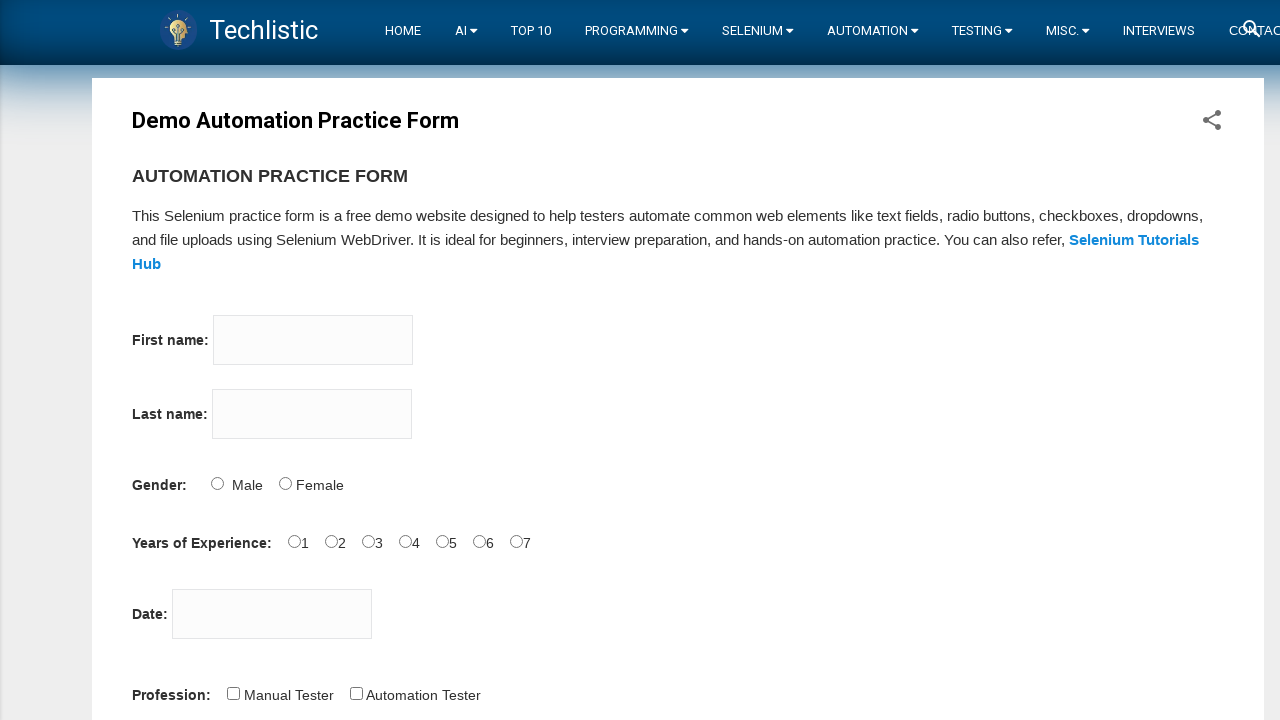

Filled first name field with 'John' on input[name='firstname']
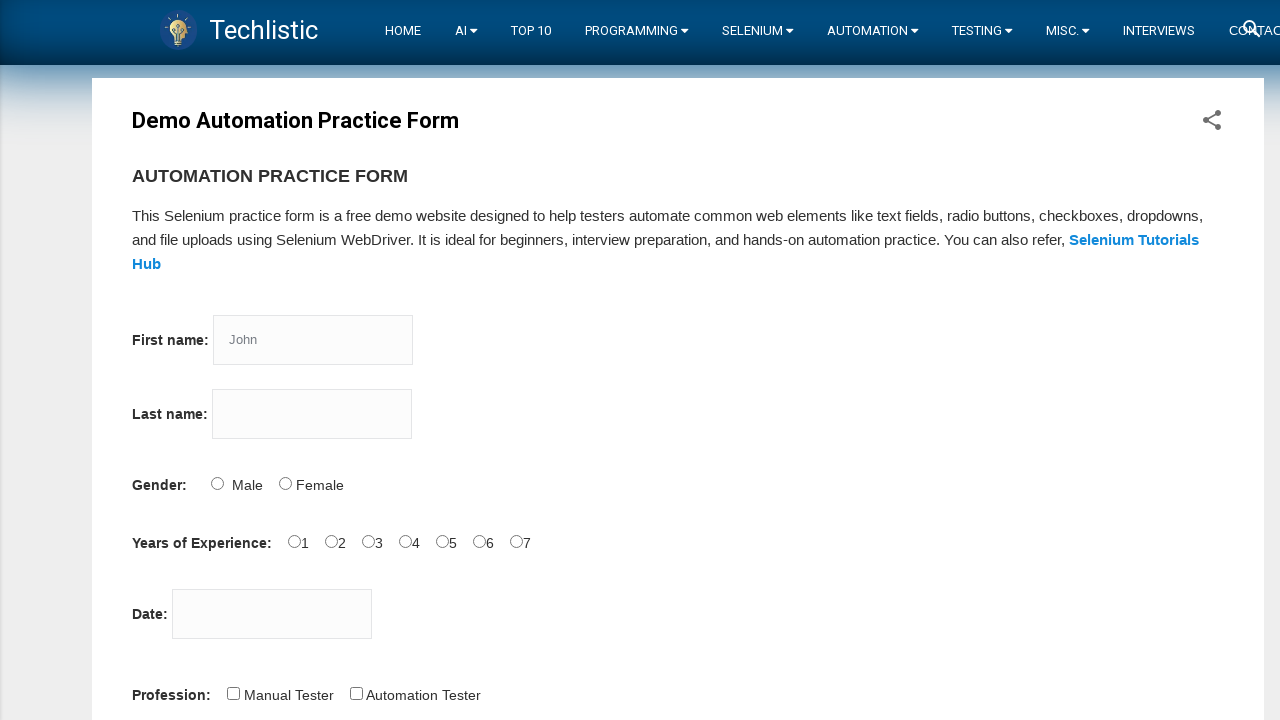

Filled last name field with 'Dobbarman' on input[name='lastname']
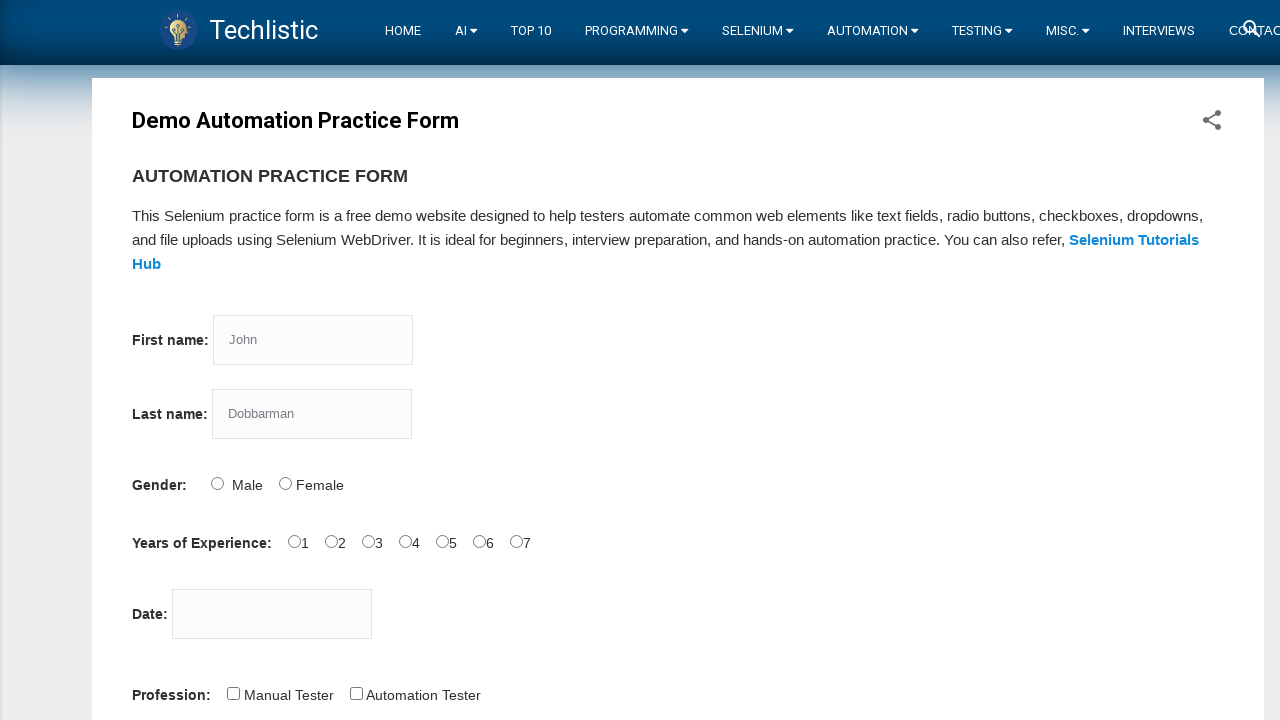

Selected Male gender option at (217, 483) on input#sex-0
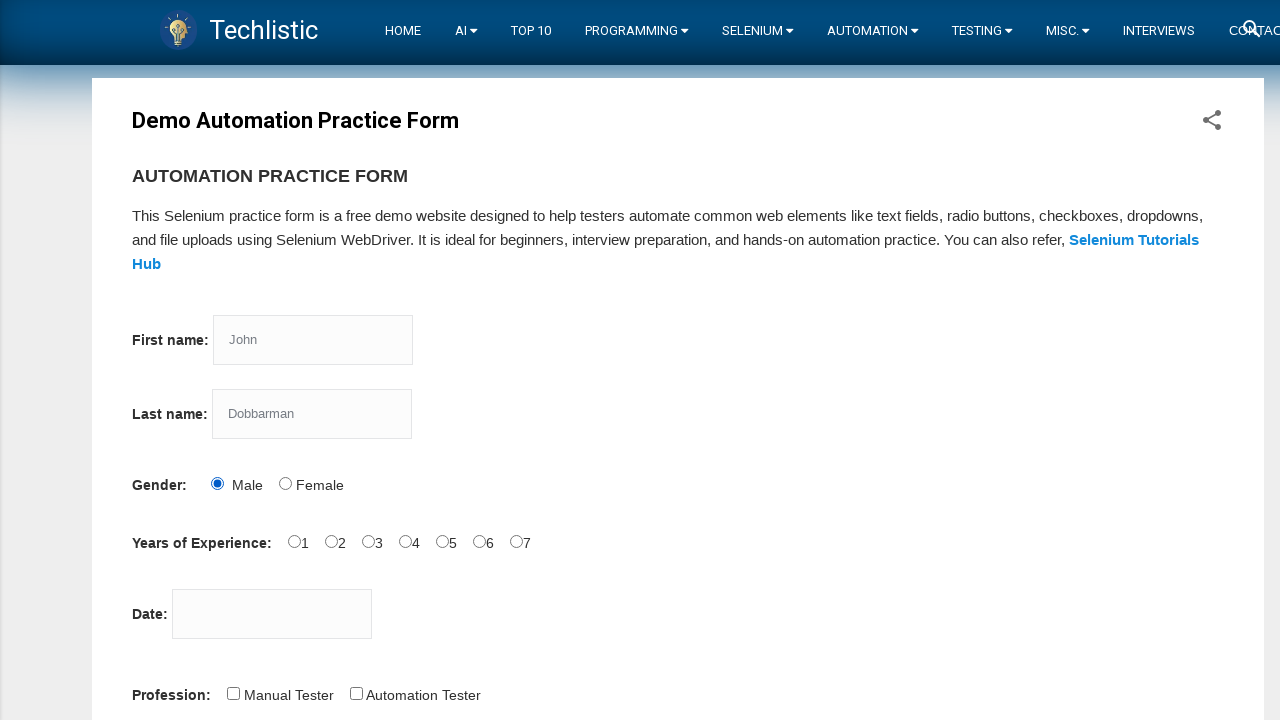

Selected 1 year of experience at (294, 541) on input#exp-0
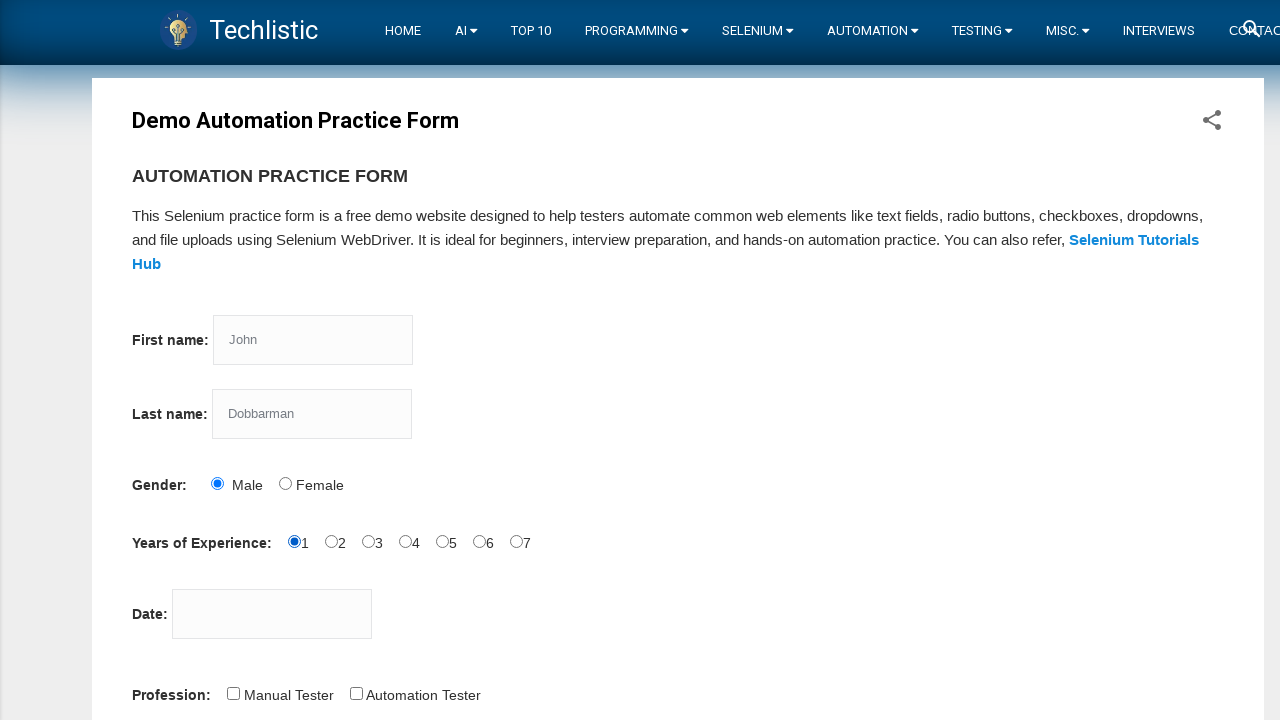

Filled date field with '18-08-2025' on input#datepicker
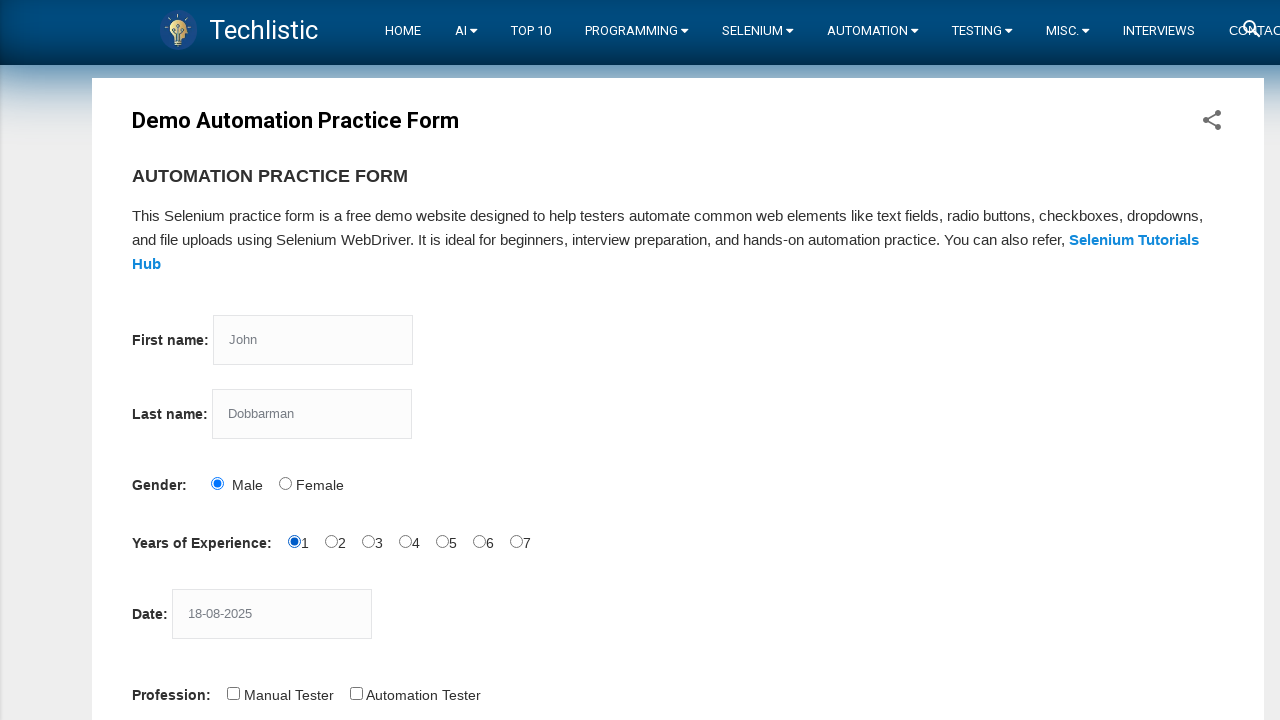

Selected Software Engineer profession at (356, 693) on input#profession-1
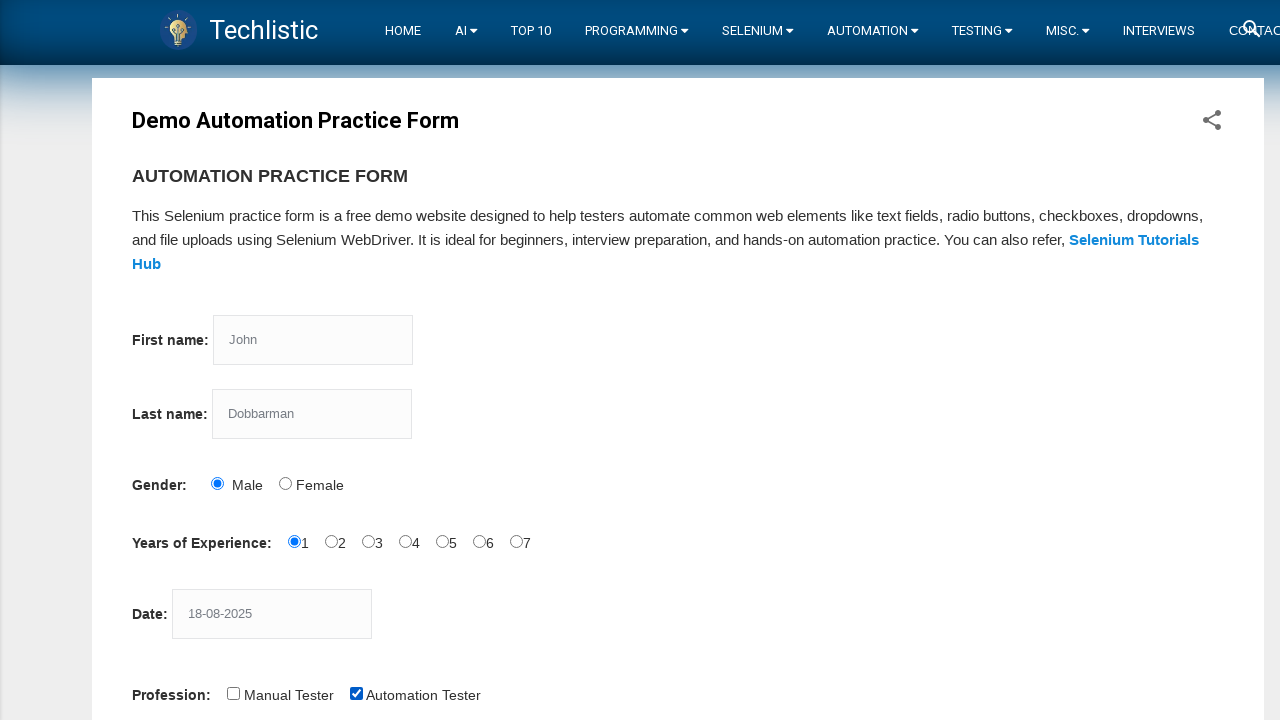

Selected Selenium IDE automation tool at (446, 360) on input#tool-2
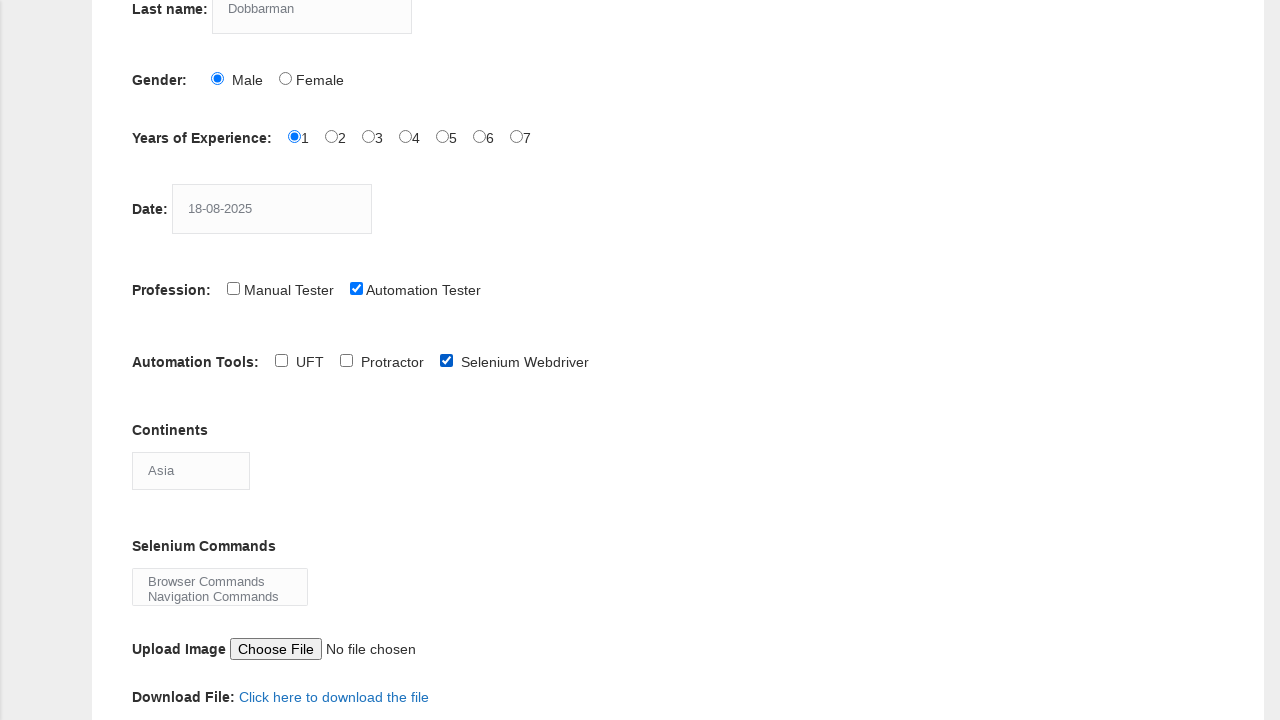

Clicked on continents dropdown at (191, 470) on select#continents
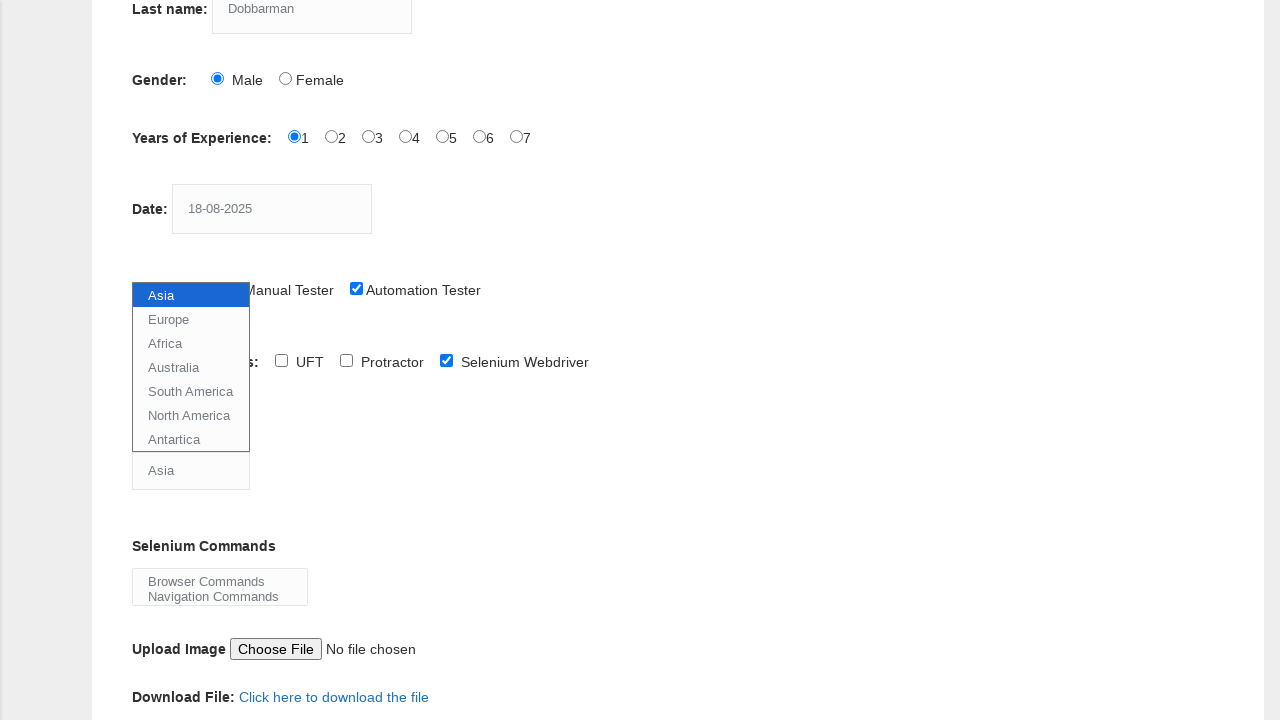

Selected Asia from continents dropdown on select#continents
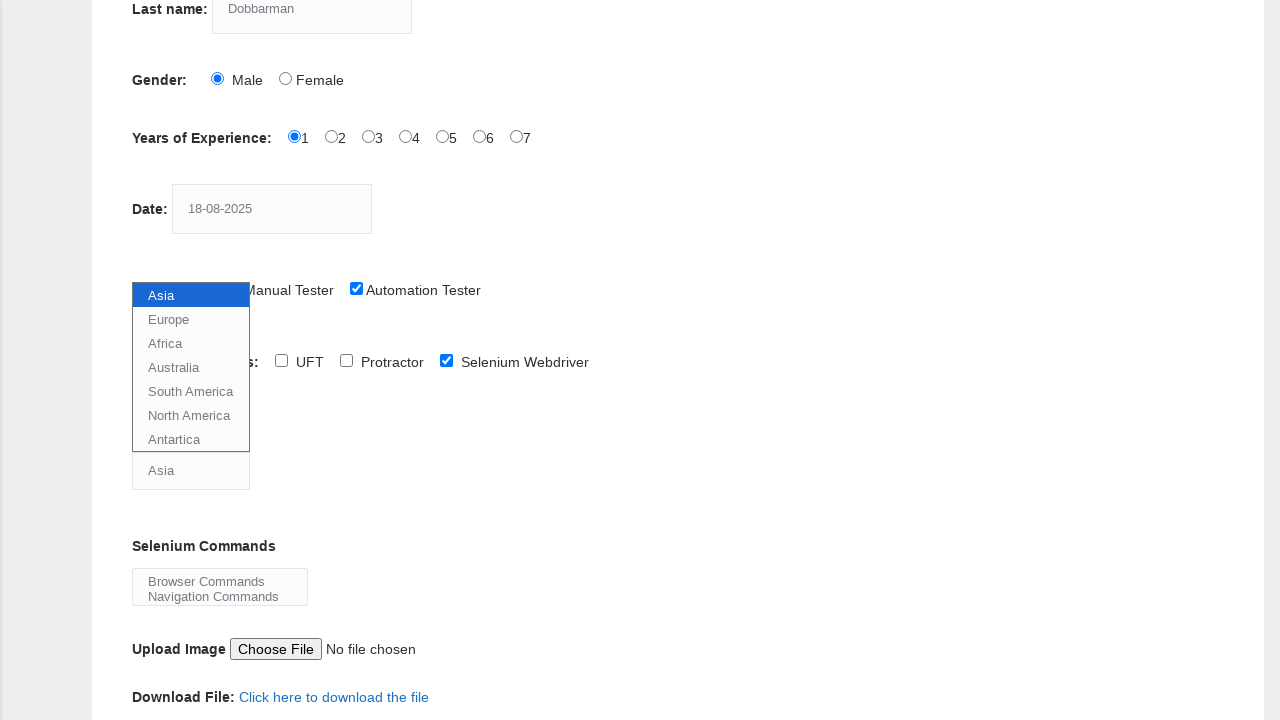

Clicked submit button to submit the form at (157, 360) on button#submit
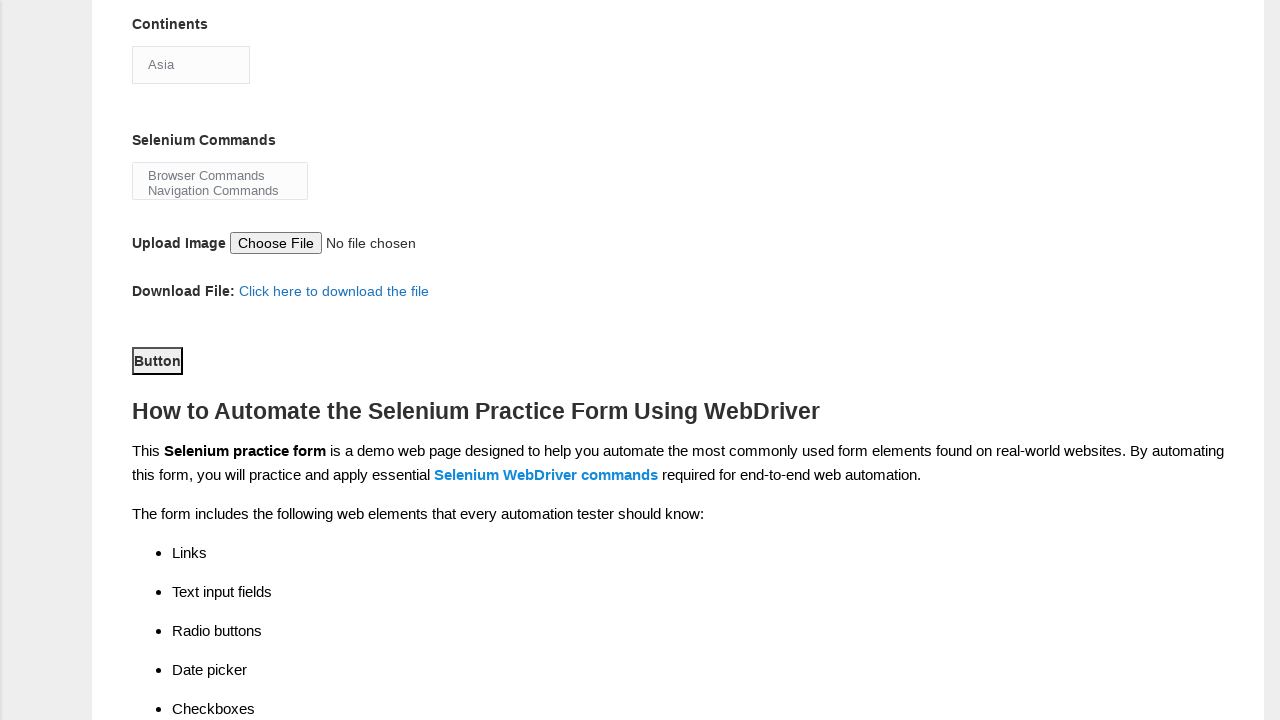

Waited 2 seconds for form submission to process
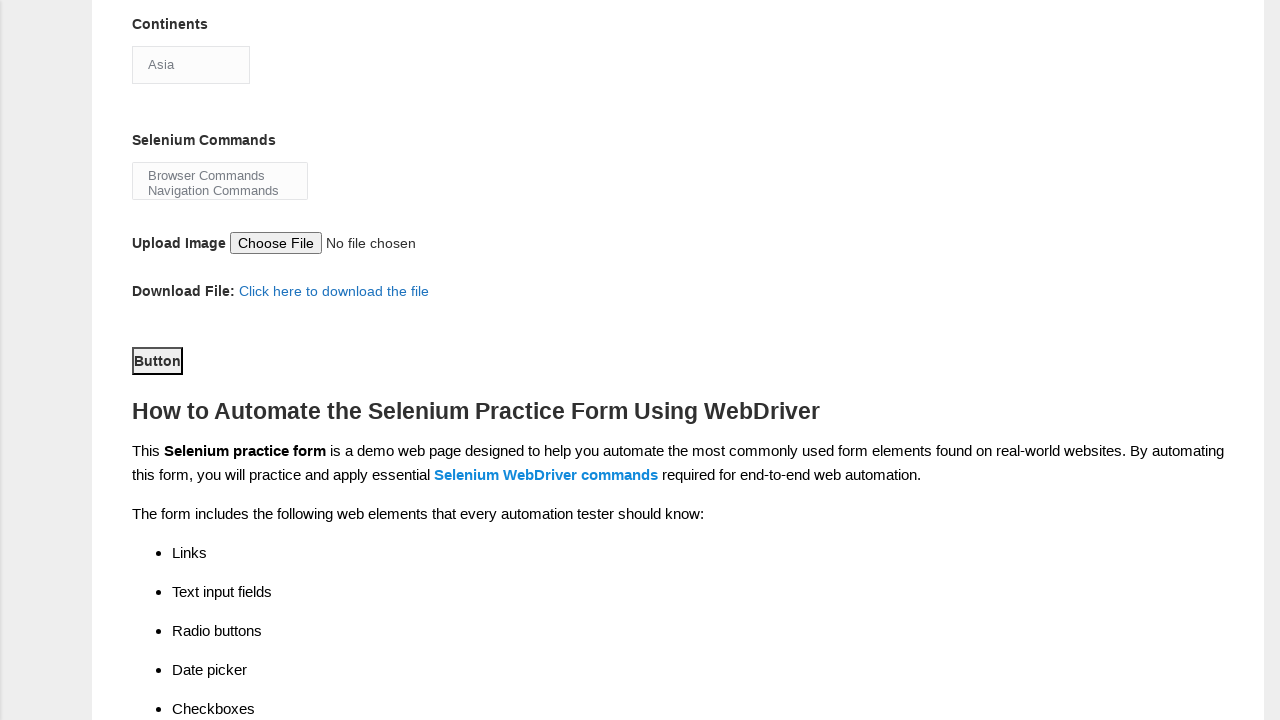

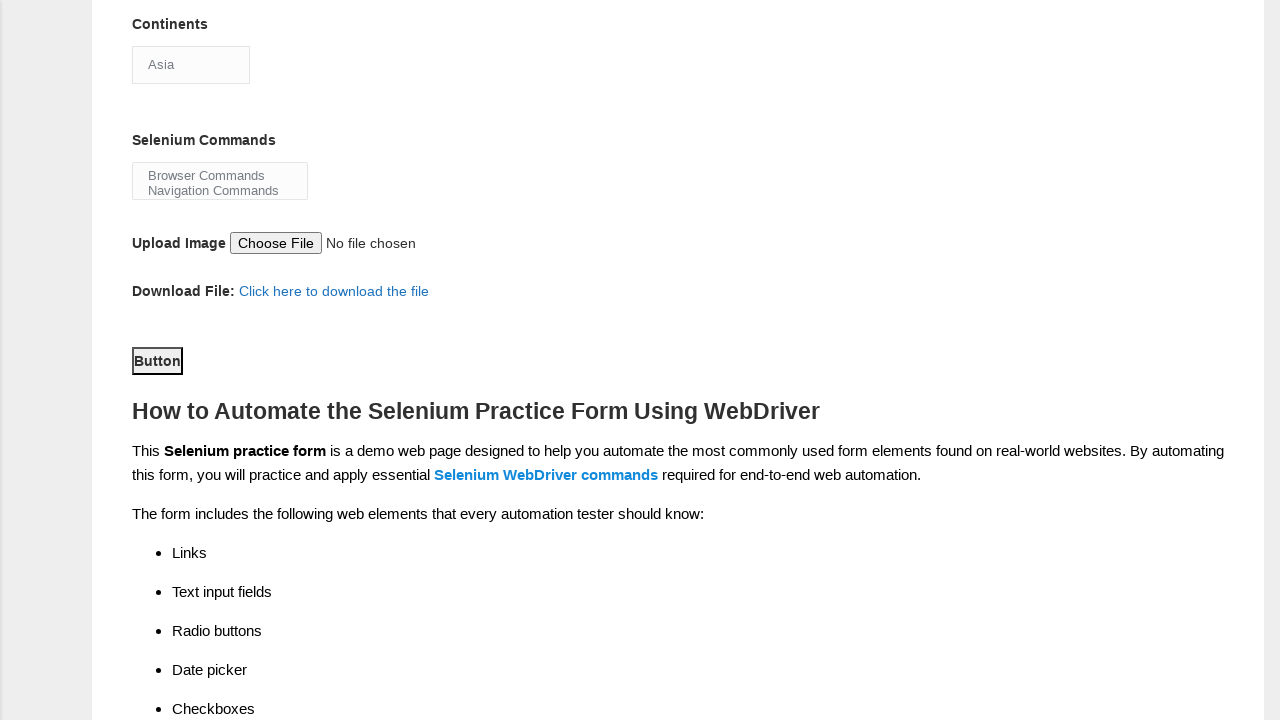